Tests an e-commerce site by adding specific vegetables to cart, proceeding to checkout, and applying a promo code

Starting URL: https://rahulshettyacademy.com/seleniumPractise/#/

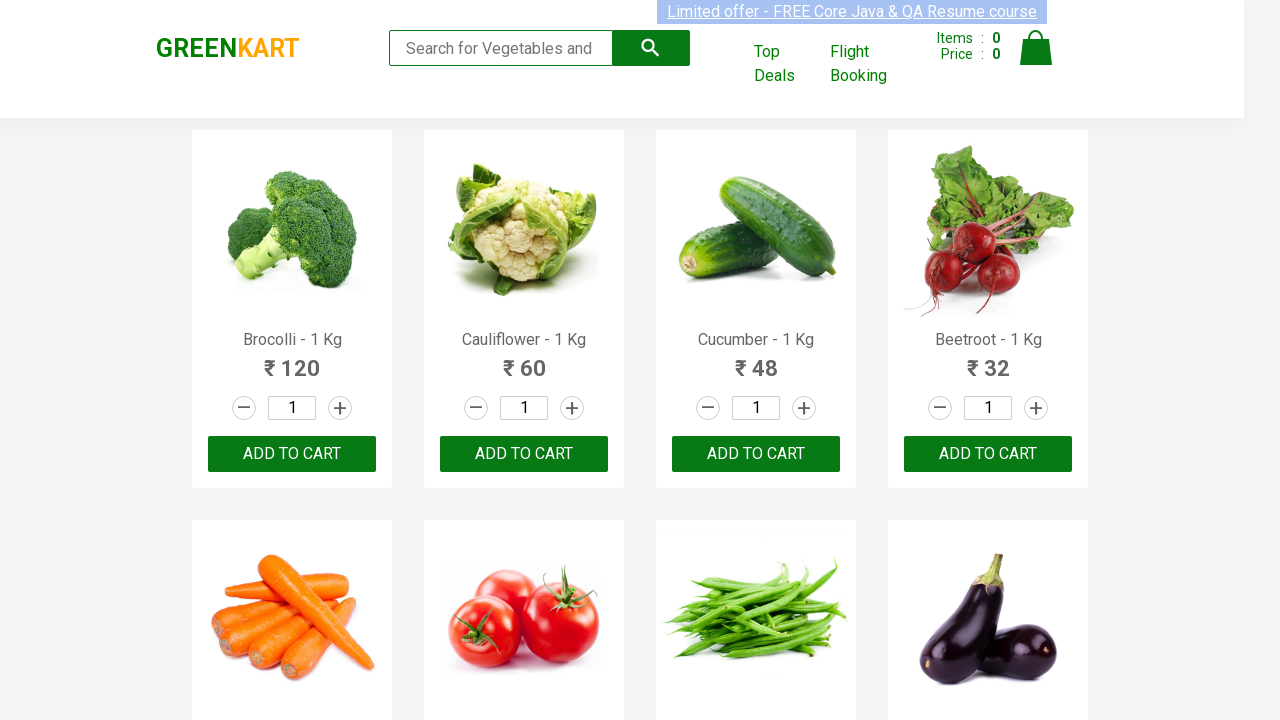

Waited for product names to load
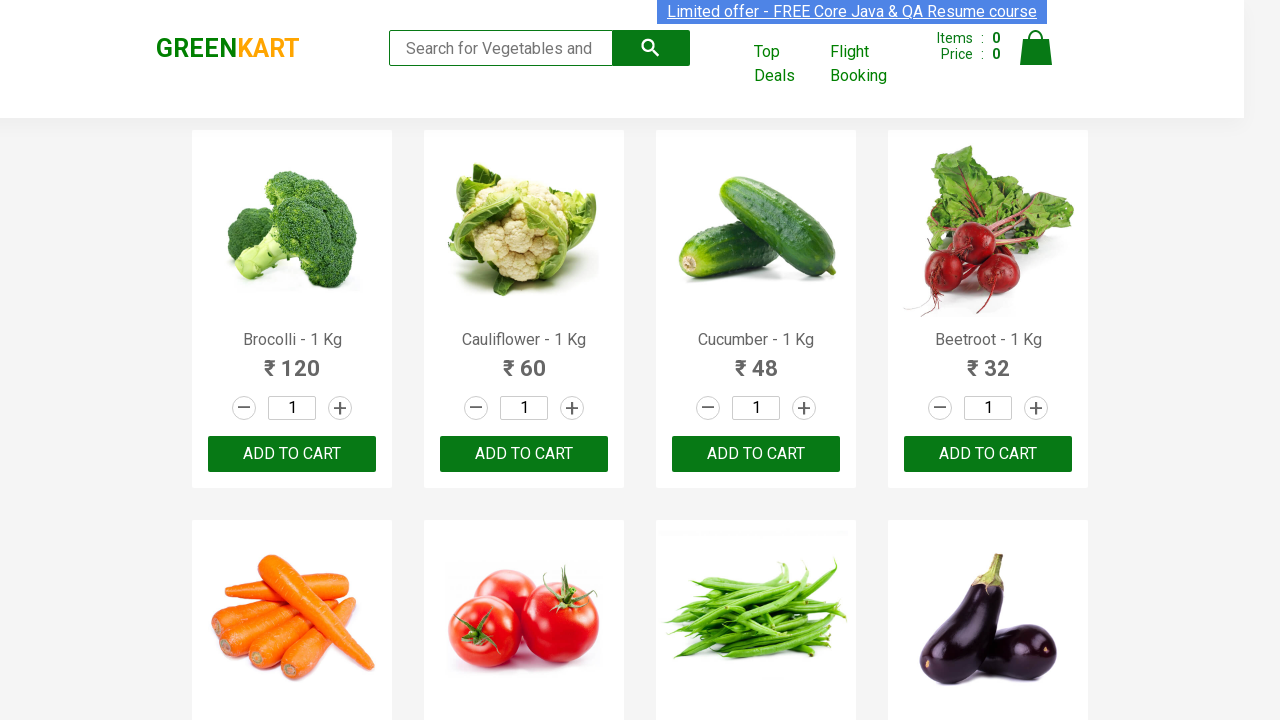

Retrieved all product name elements
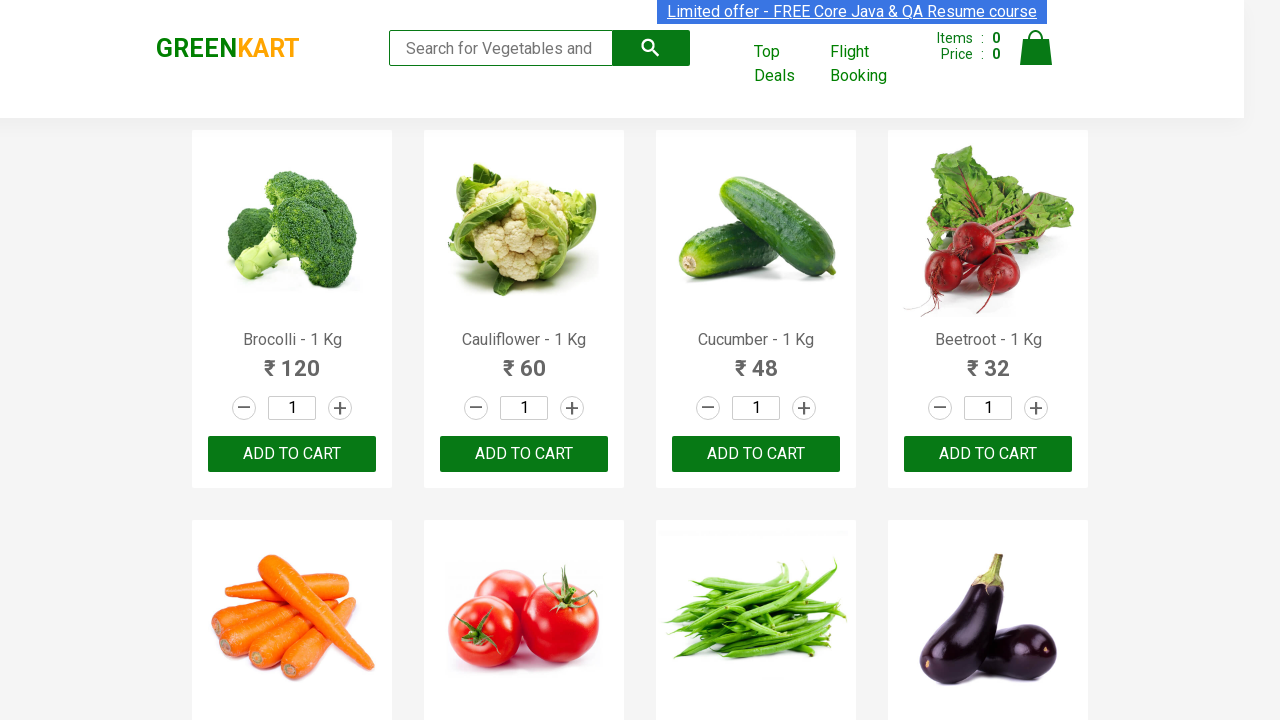

Retrieved all 'ADD TO CART' buttons
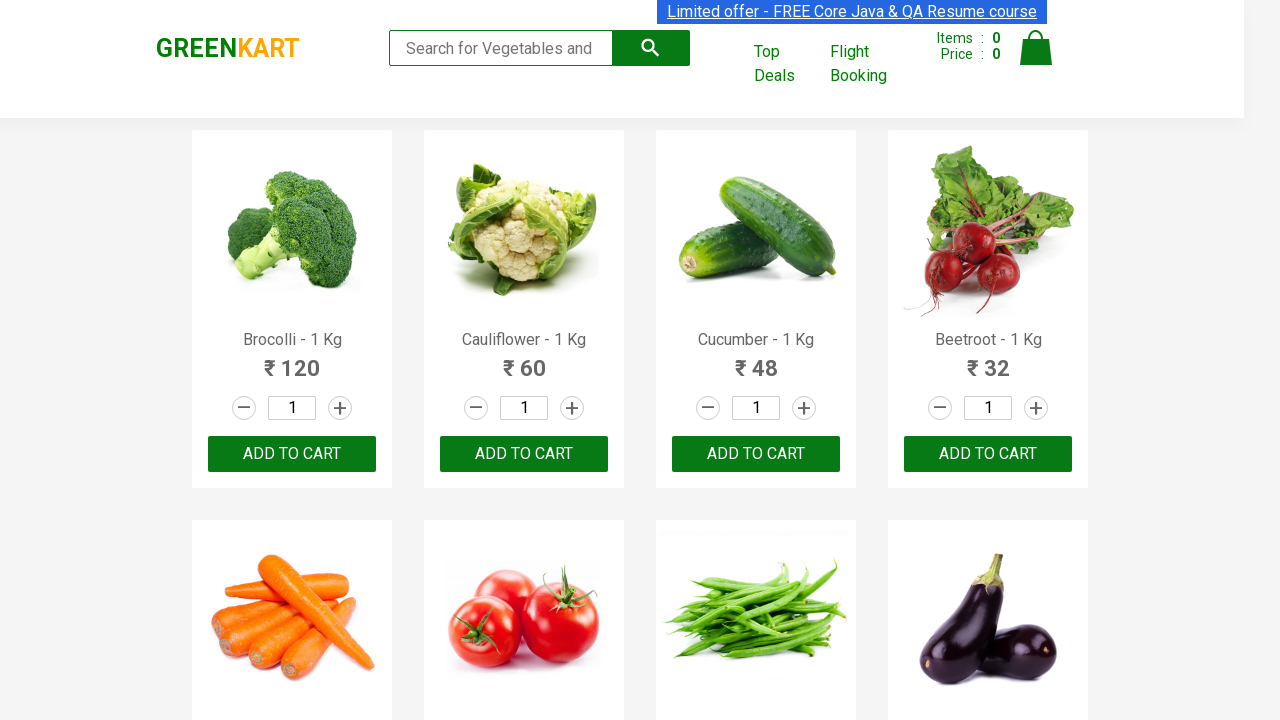

Added 'Brocolli' to cart at (292, 454) on xpath=//button[text()='ADD TO CART'] >> nth=0
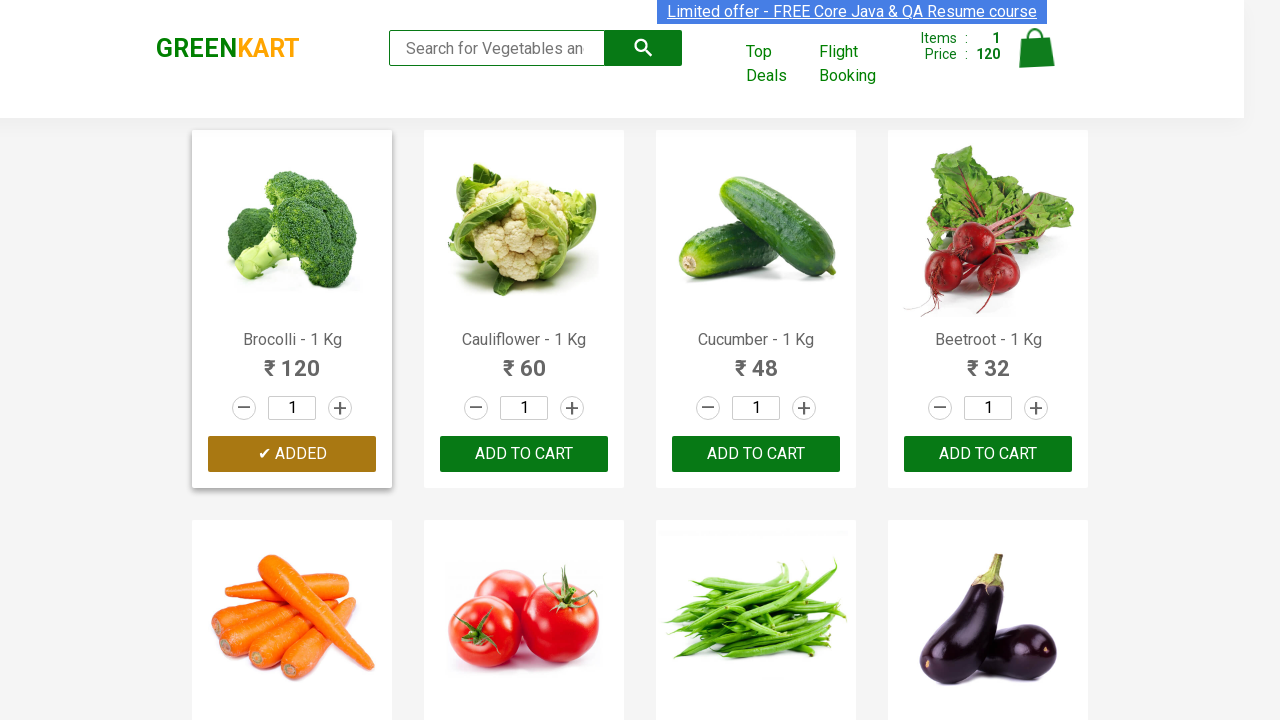

Added 'Cucumber' to cart at (988, 454) on xpath=//button[text()='ADD TO CART'] >> nth=2
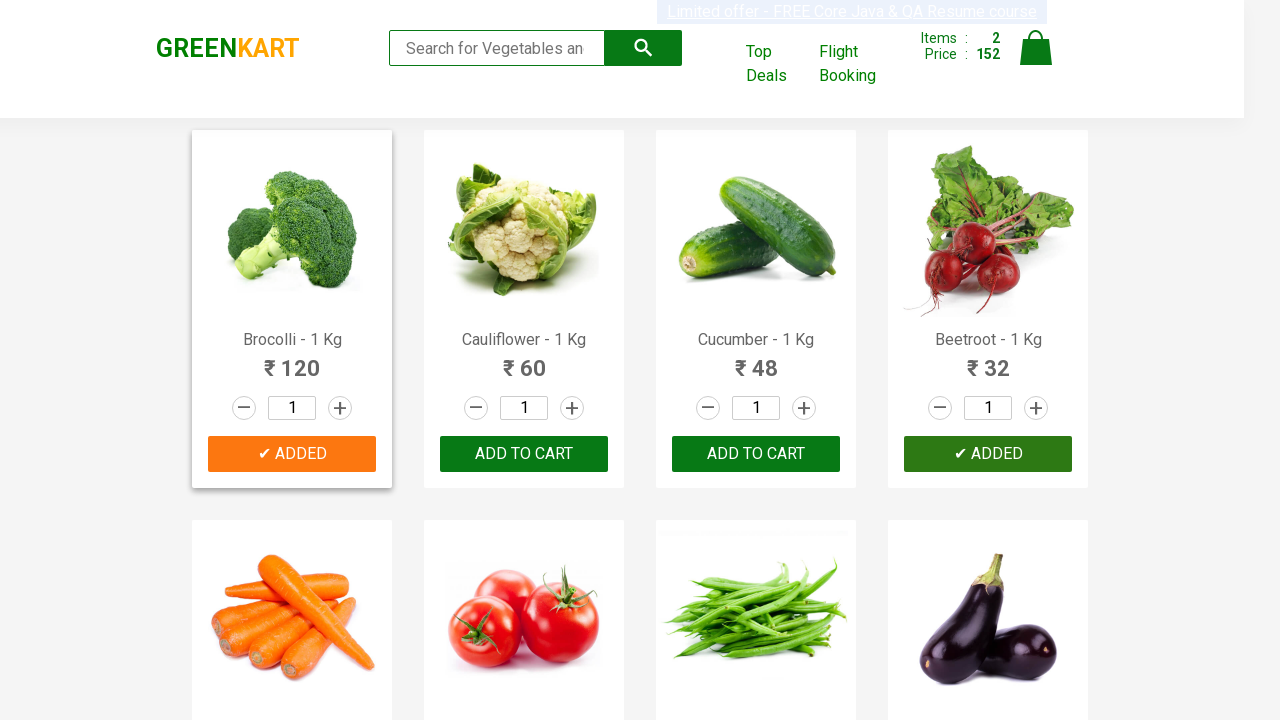

Added 'Tomato' to cart at (988, 360) on xpath=//button[text()='ADD TO CART'] >> nth=5
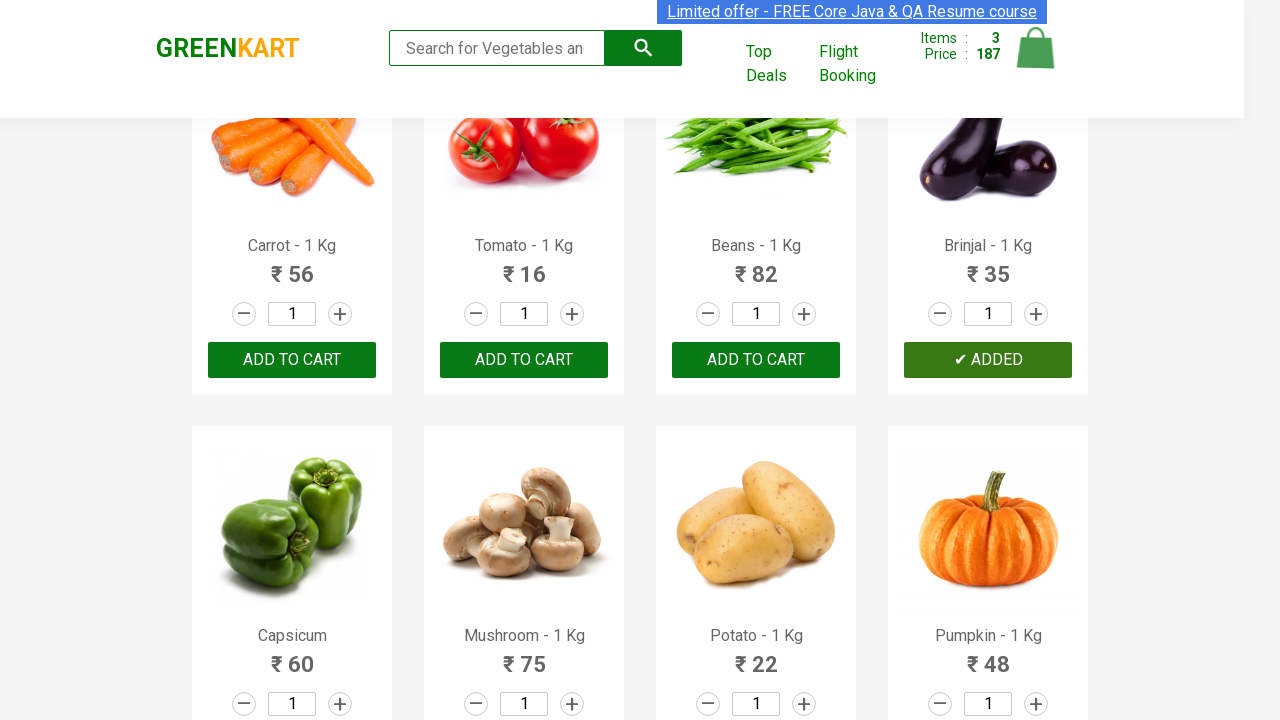

Clicked on cart icon at (1036, 48) on xpath=//img[@alt='Cart']
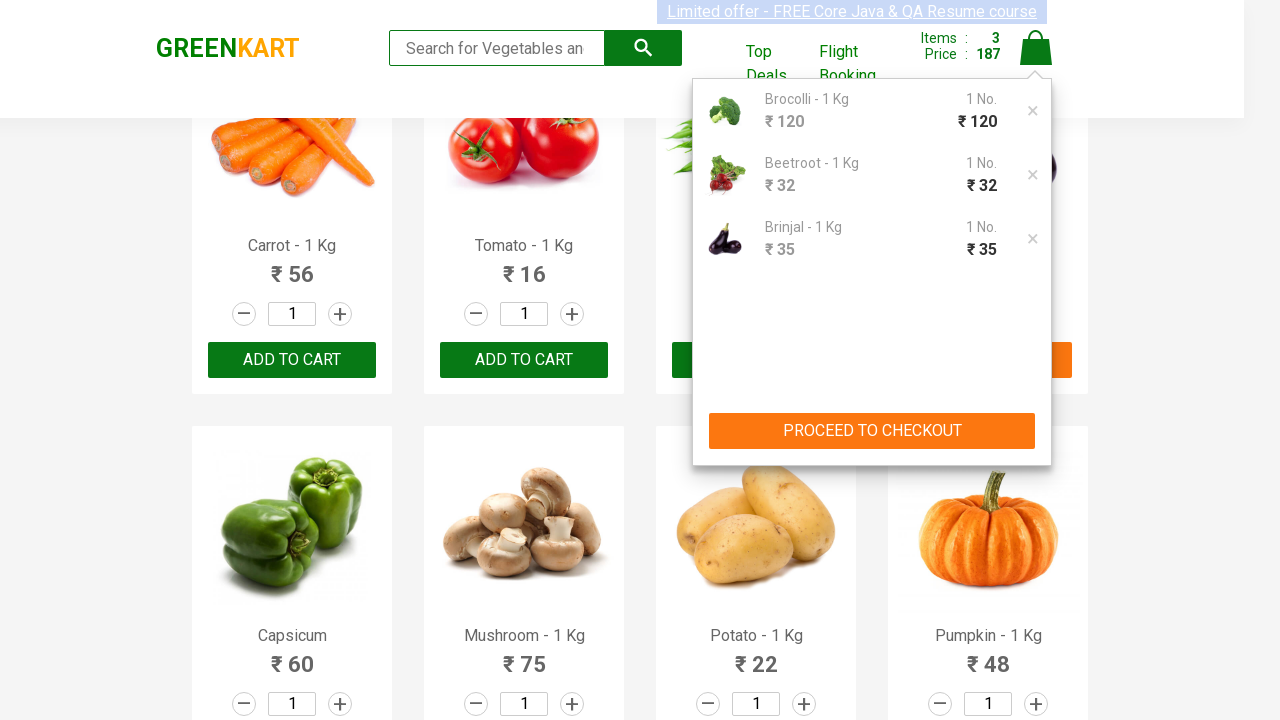

Clicked 'PROCEED TO CHECKOUT' button at (872, 431) on xpath=//button[text()='PROCEED TO CHECKOUT']
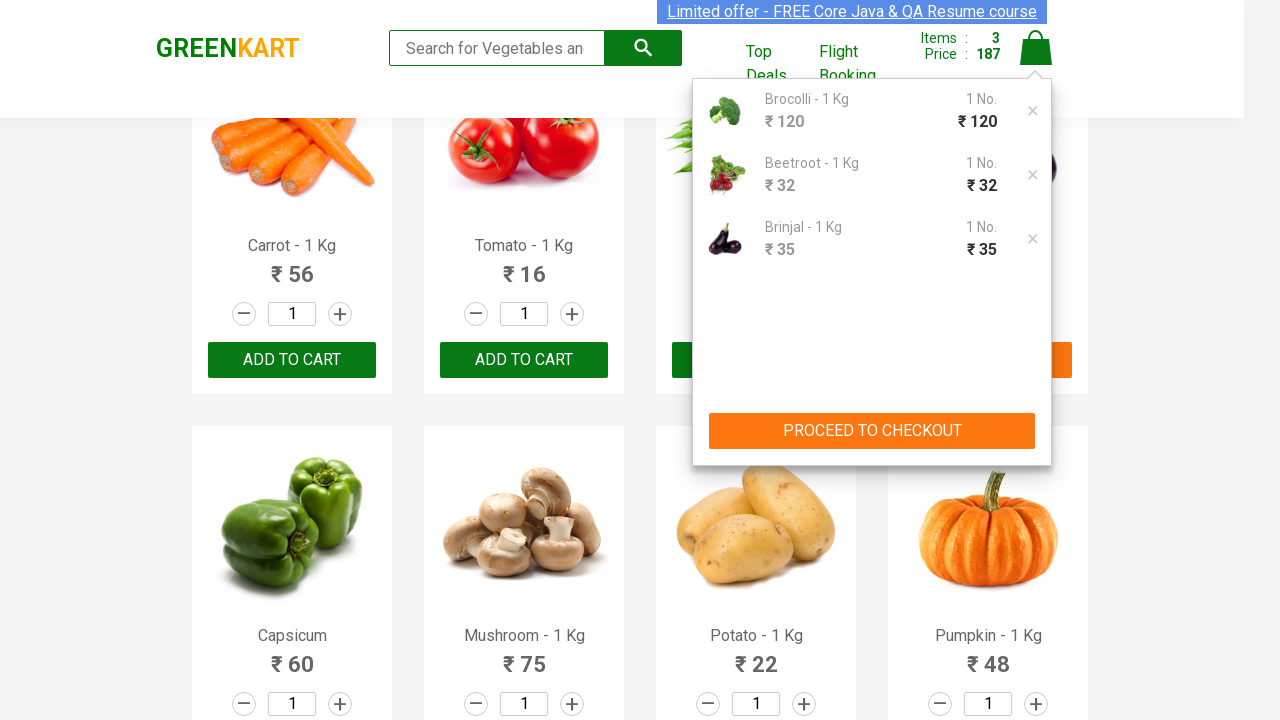

Entered promo code 'rahulshettyacademy' on input.promoCode
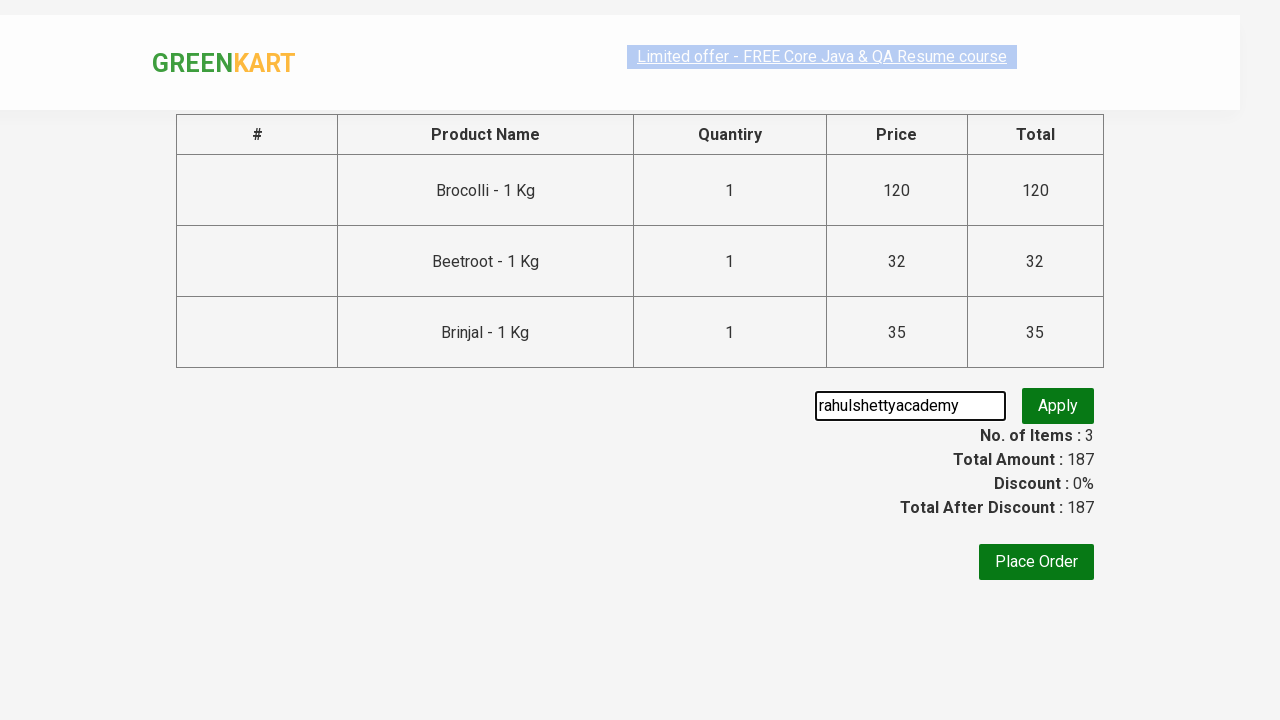

Clicked 'Apply' button to apply promo code at (1058, 406) on button.promoBtn
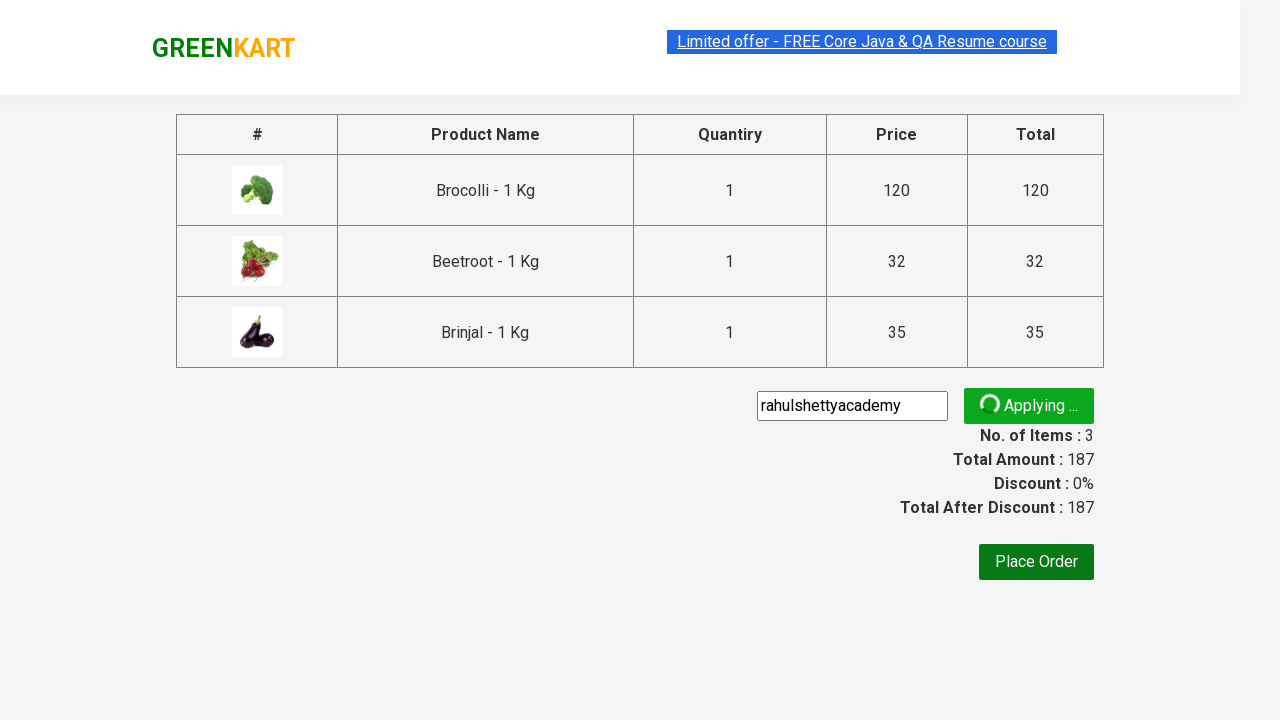

Promo code applied successfully and promo info displayed
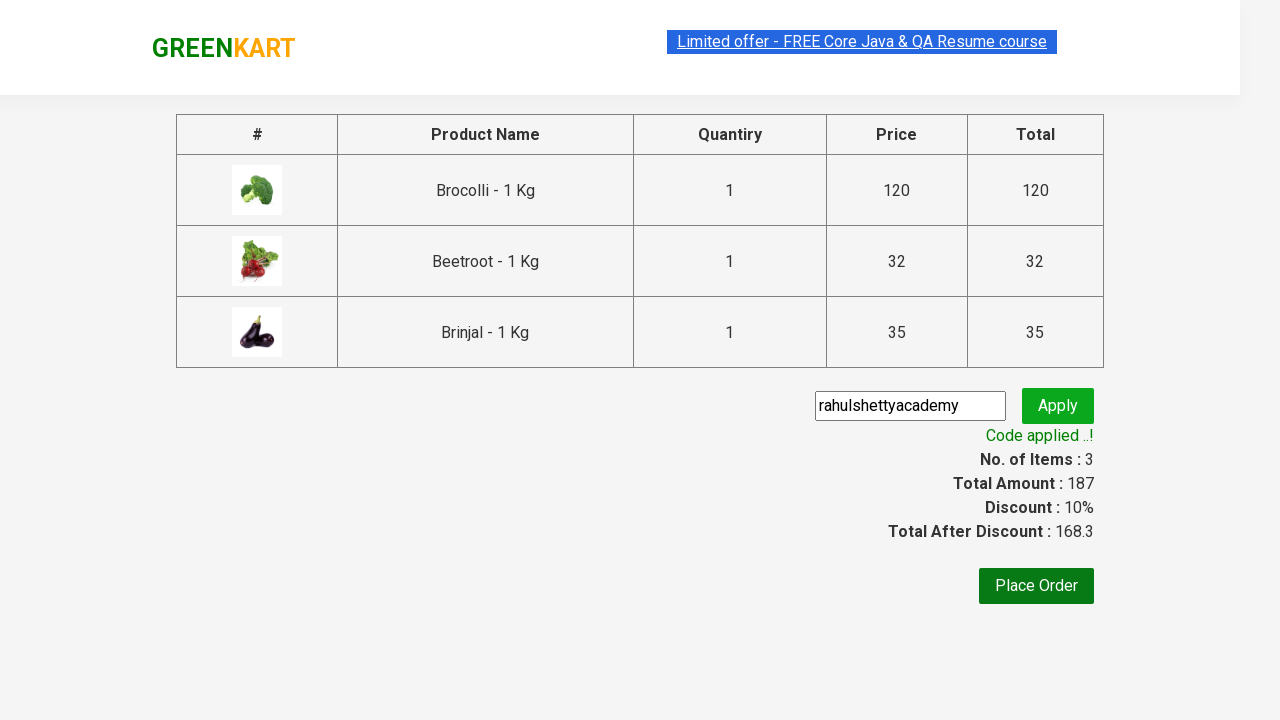

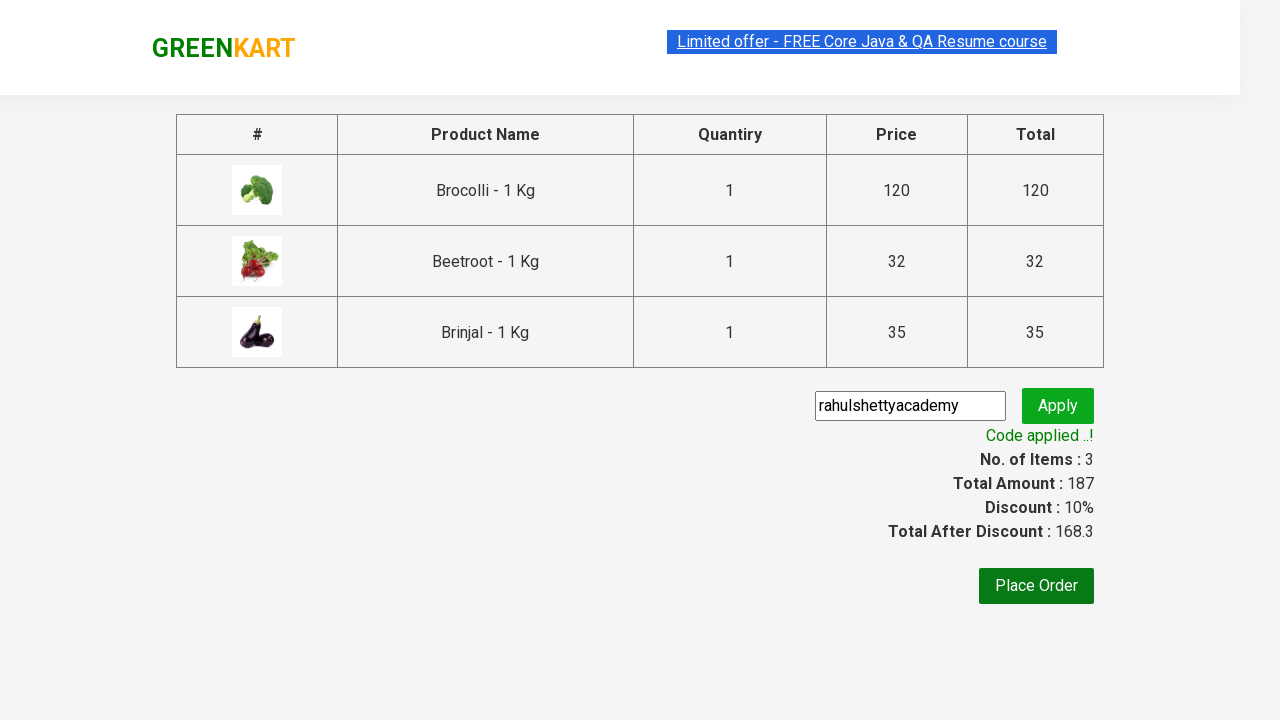